Navigates to Calley Pro features page and sets viewport to 1536x864 resolution to verify page renders correctly at this size

Starting URL: https://www.getcalley.com/calley-pro-features/

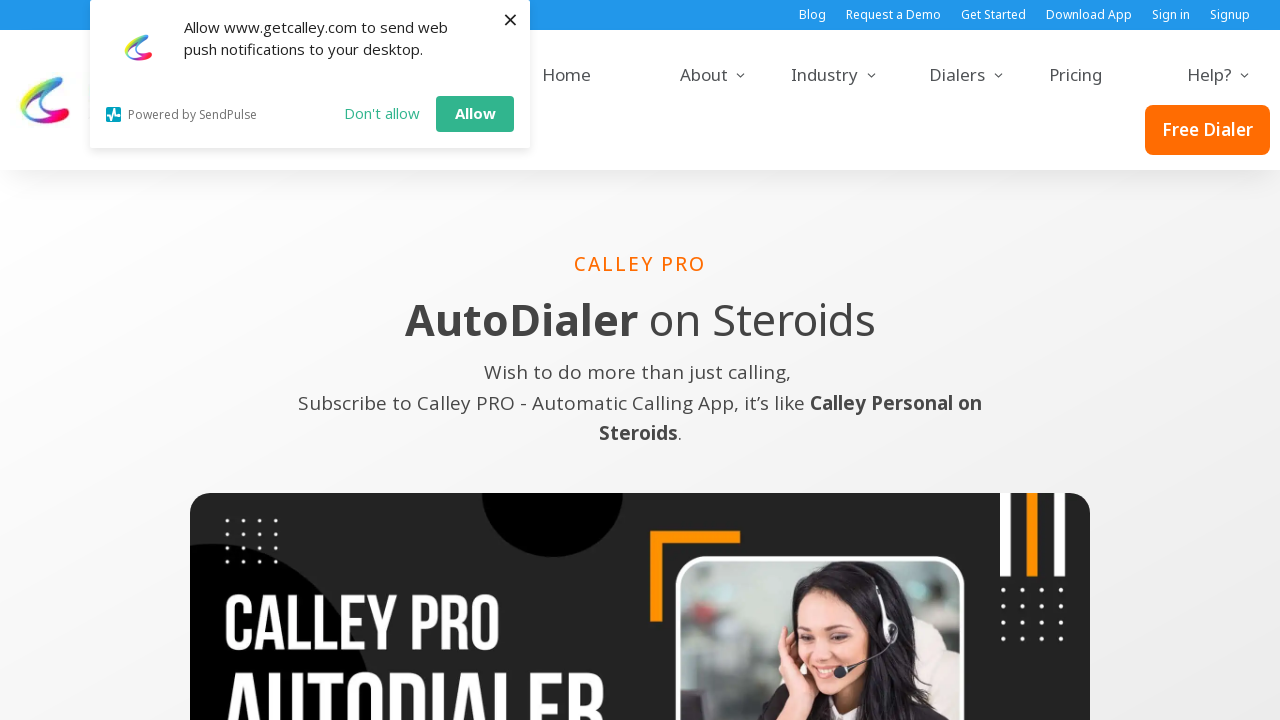

Navigated to Calley Pro features page
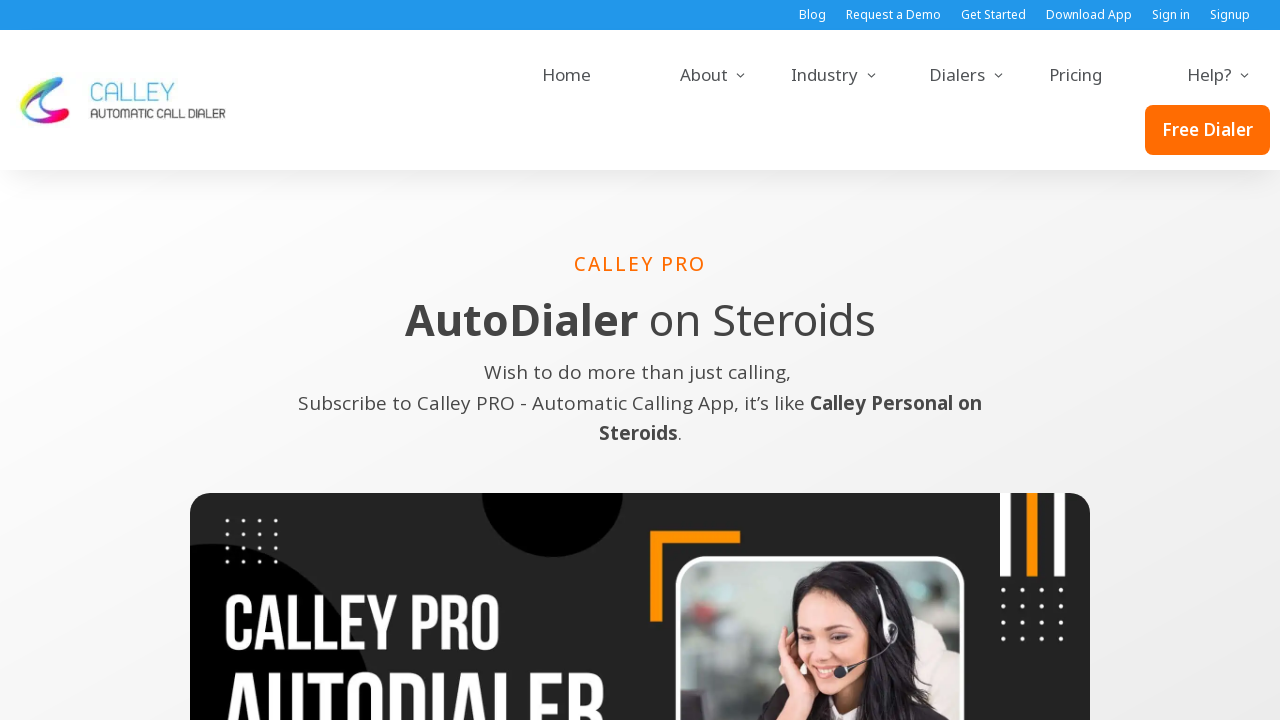

Set viewport to 1536x864 resolution
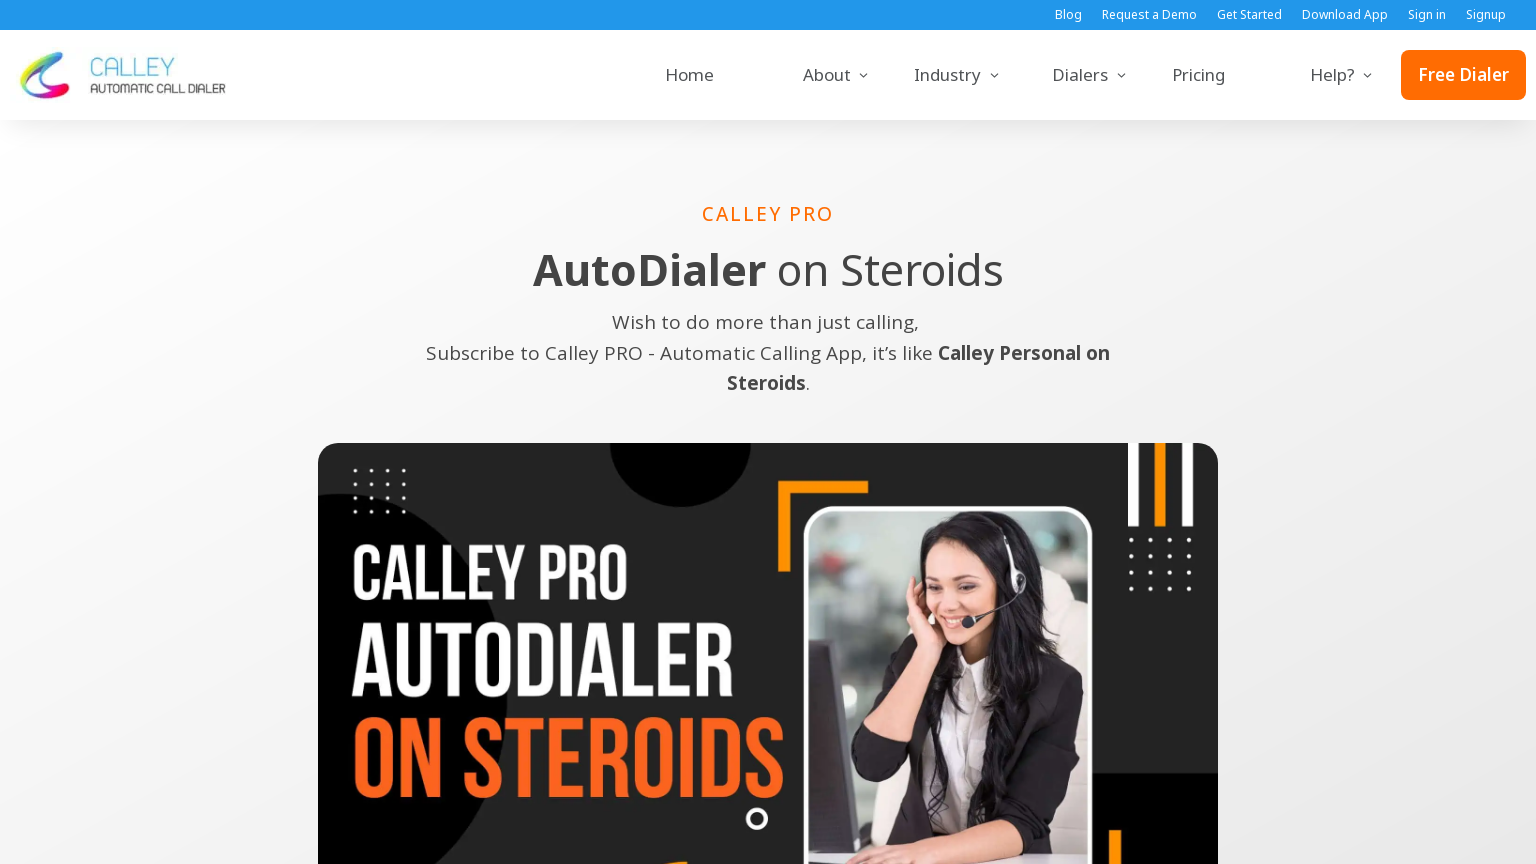

Page content loaded successfully at 1536x864 resolution
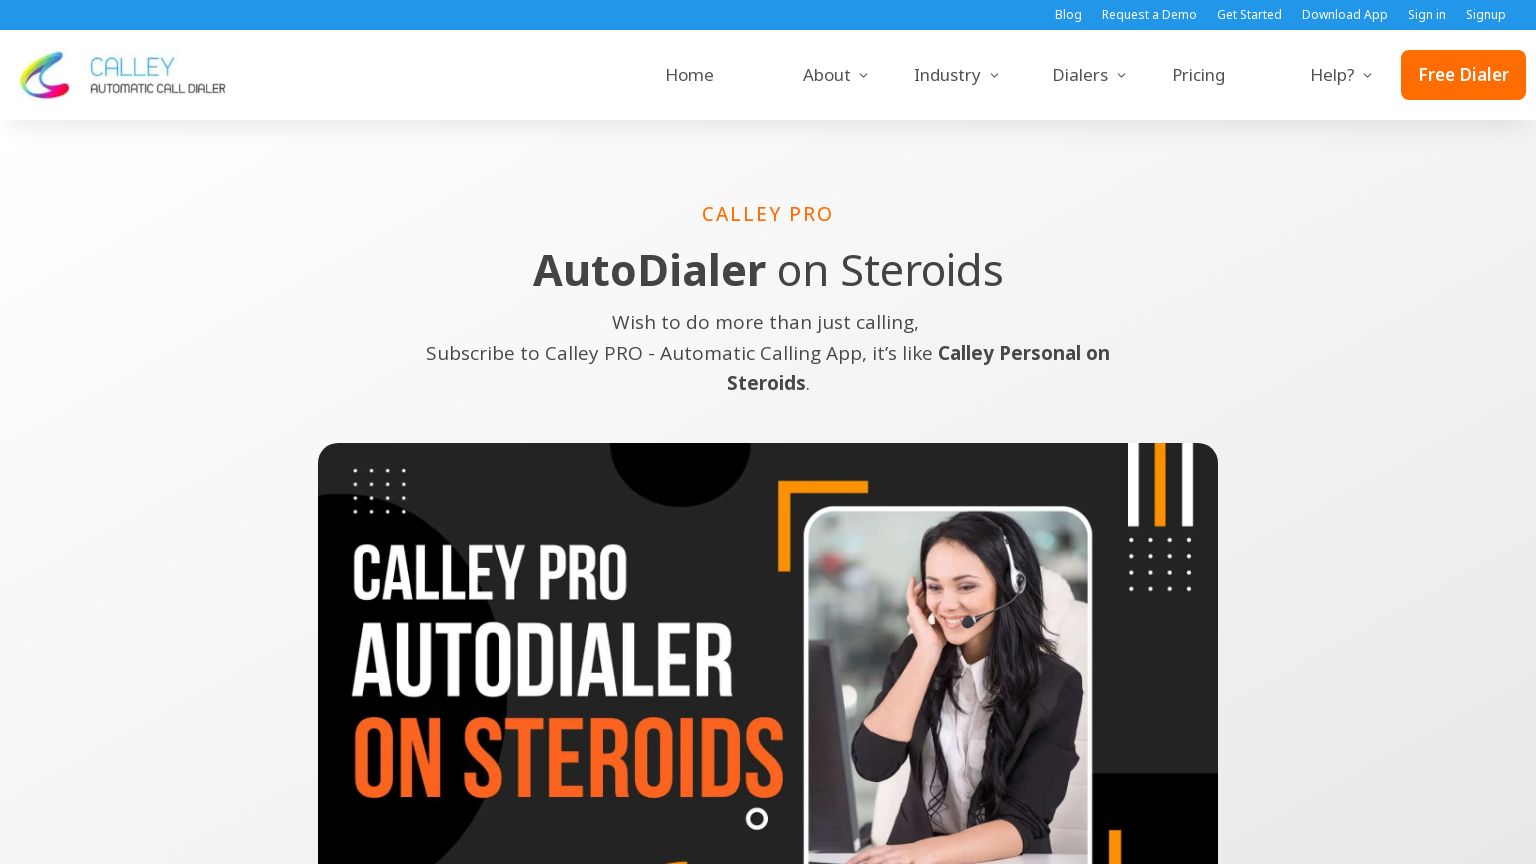

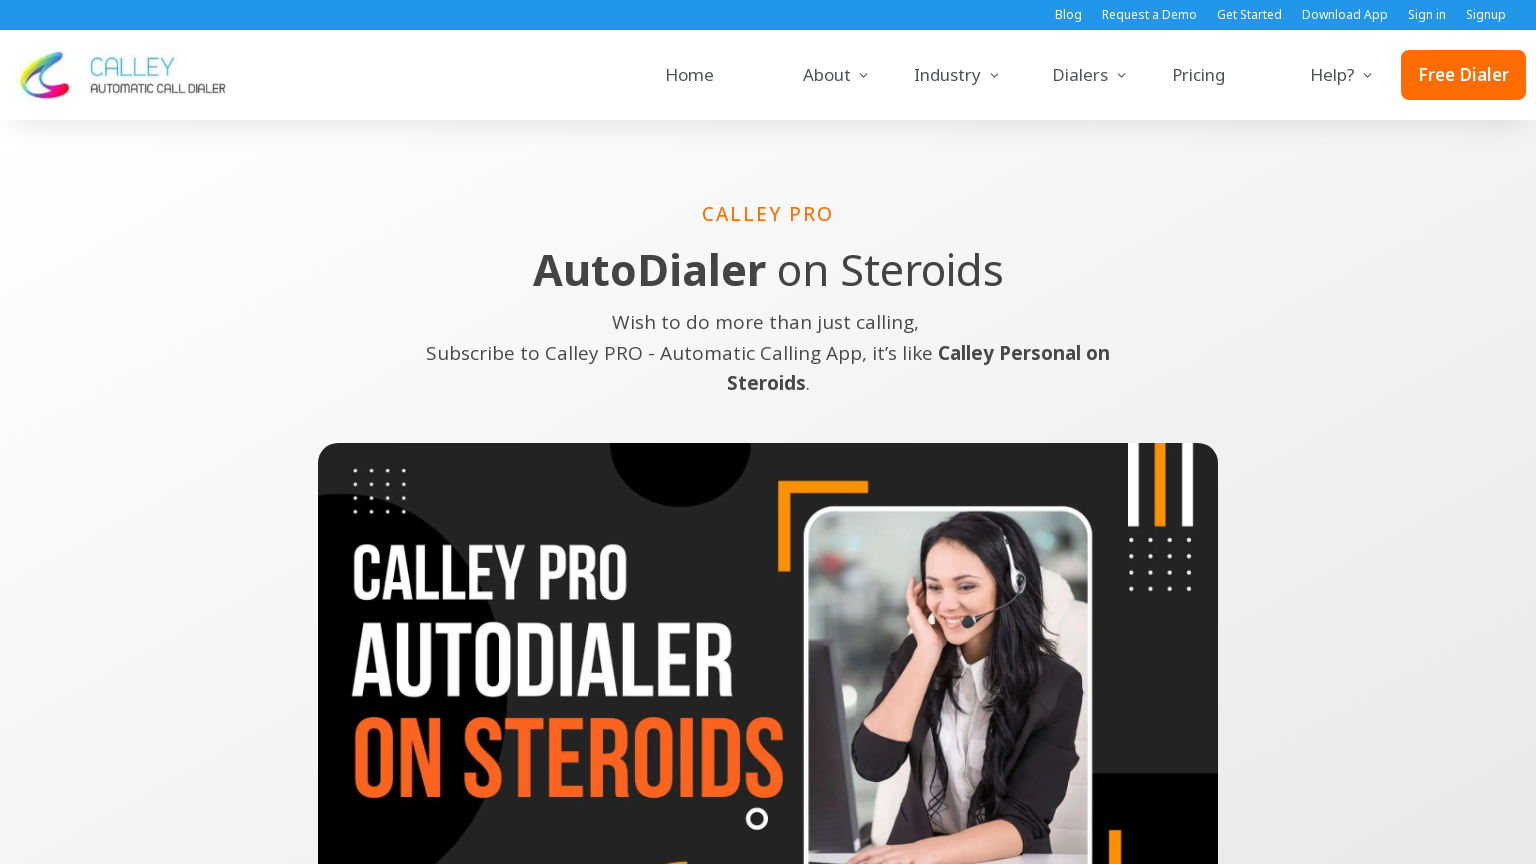